Tests an e-commerce flow by searching for products, adding a specific item to cart, and proceeding through checkout

Starting URL: https://rahulshettyacademy.com/seleniumPractise/#/

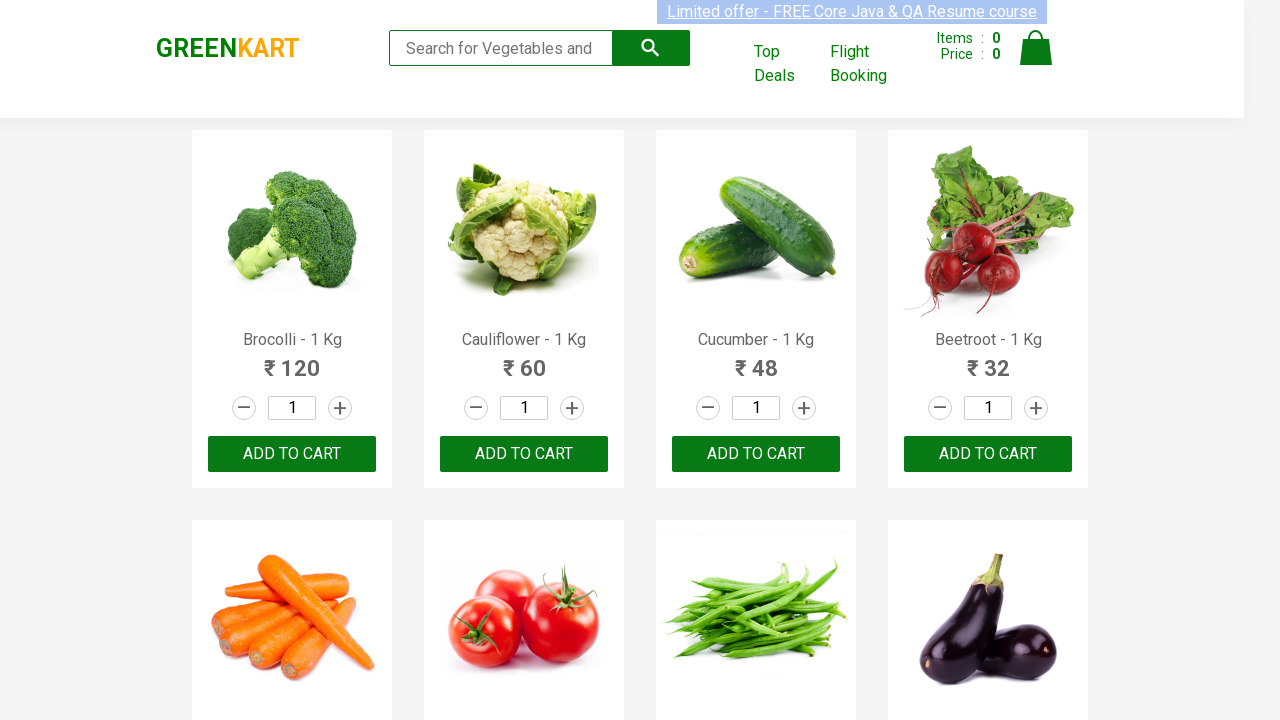

Filled search field with 'ca' to find products on .search-keyword
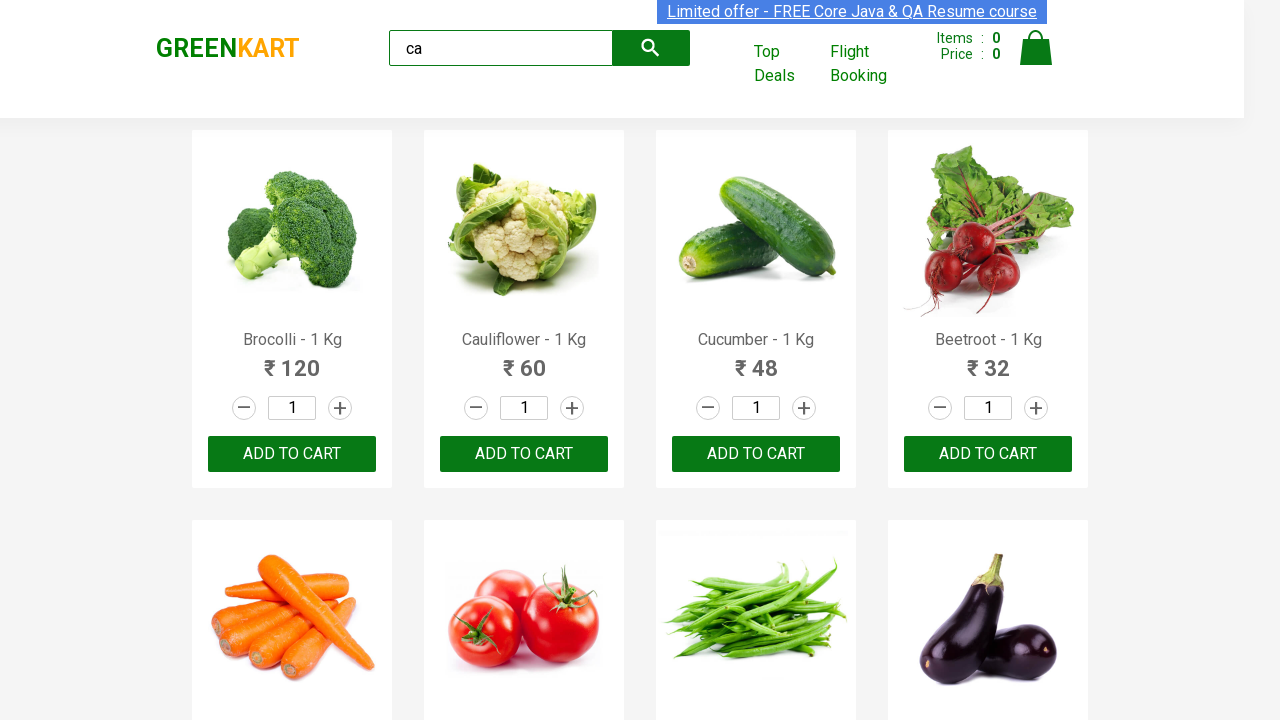

Waited 2 seconds for products to load
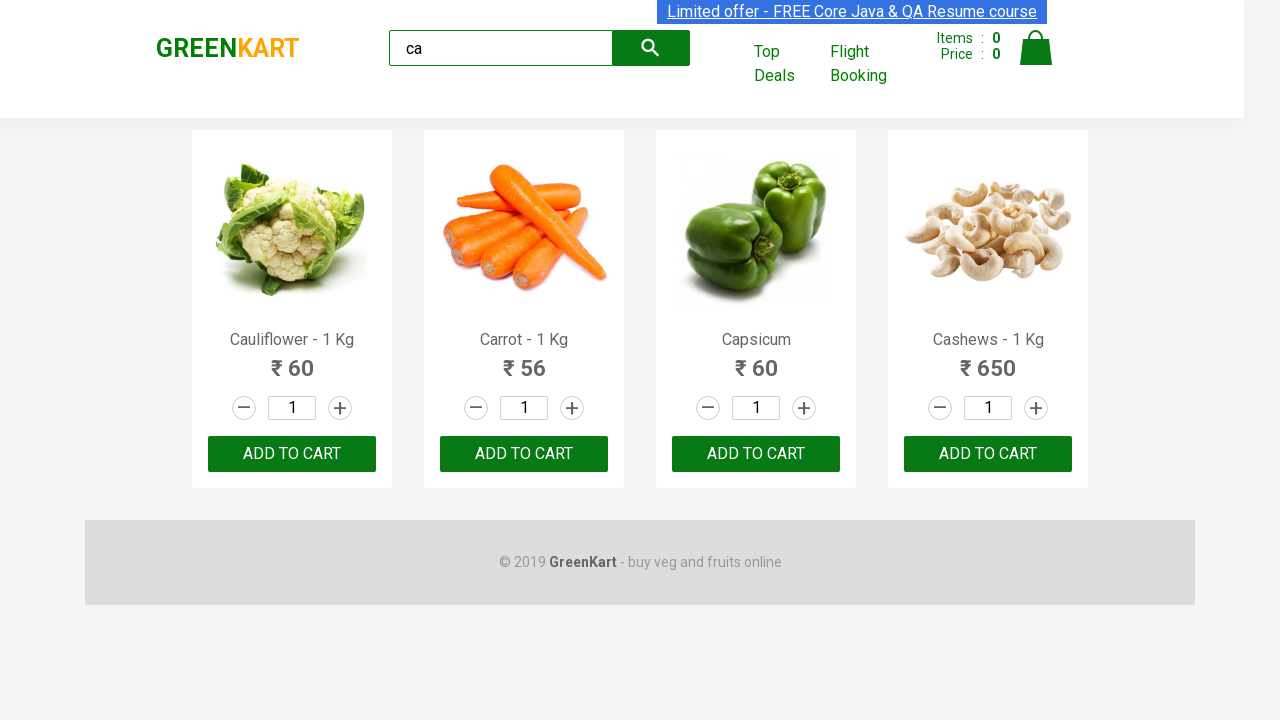

Located all product elements on the page
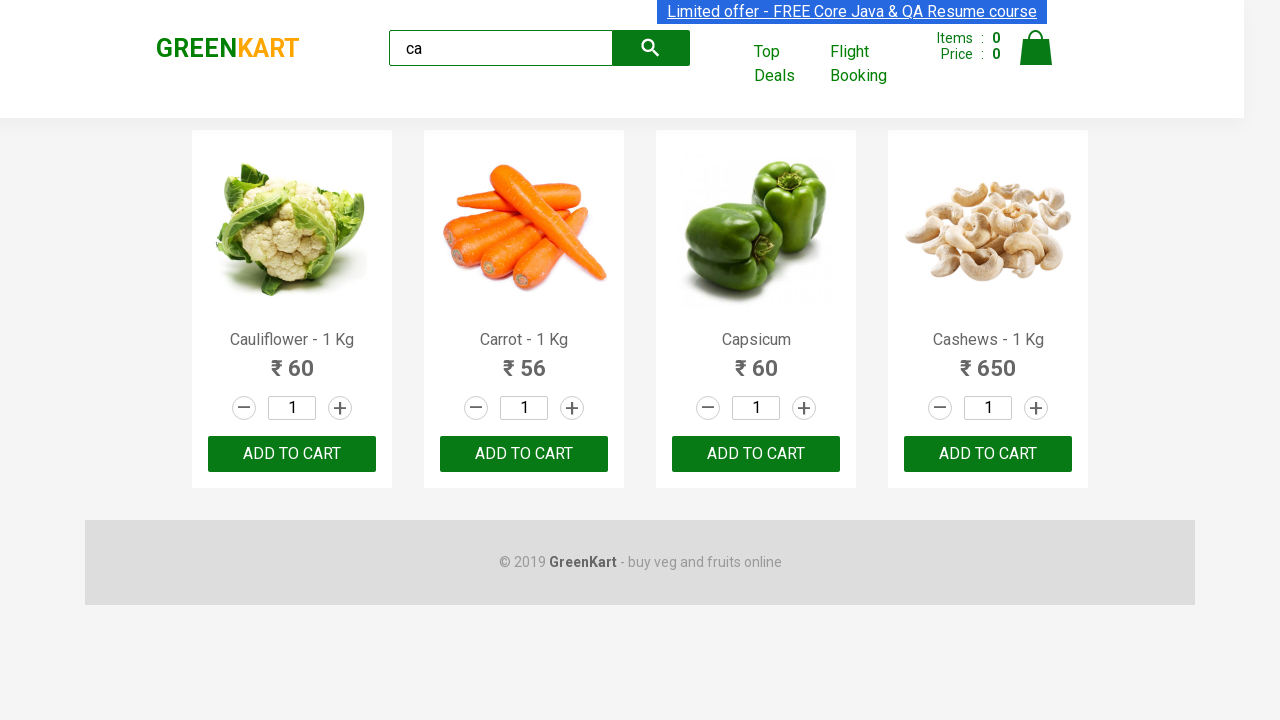

Retrieved product name: Cauliflower - 1 Kg
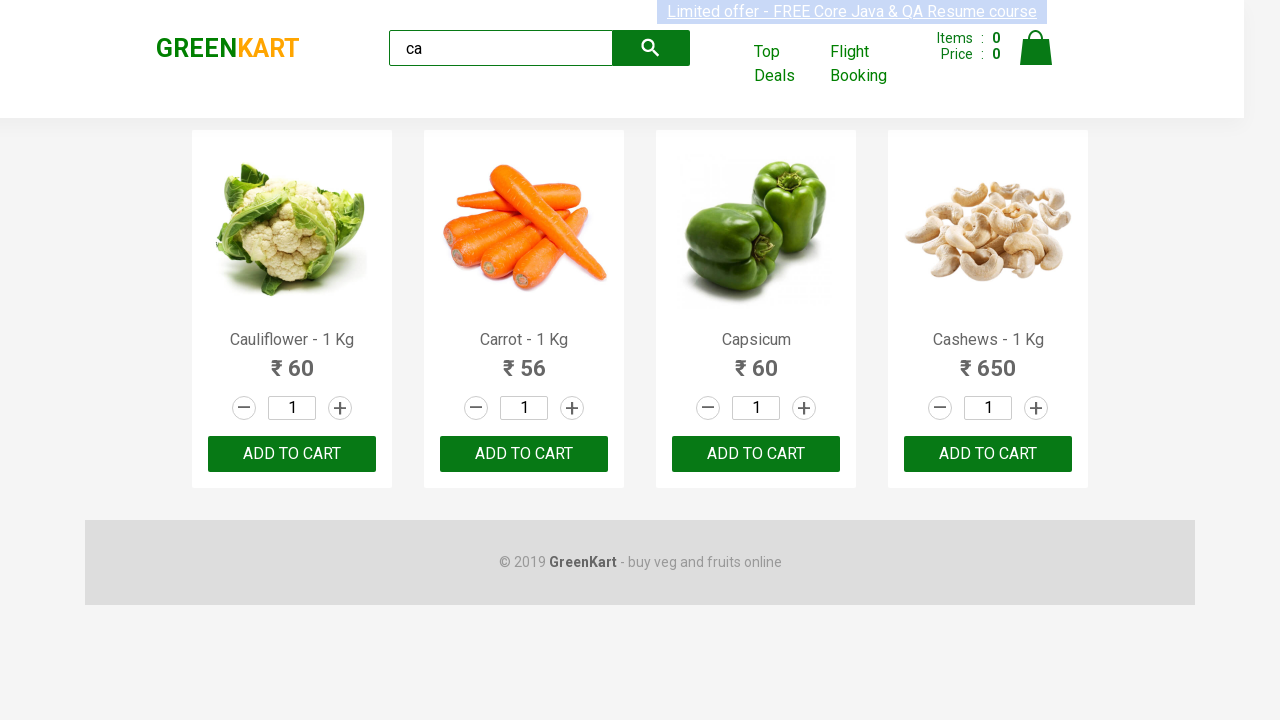

Retrieved product name: Carrot - 1 Kg
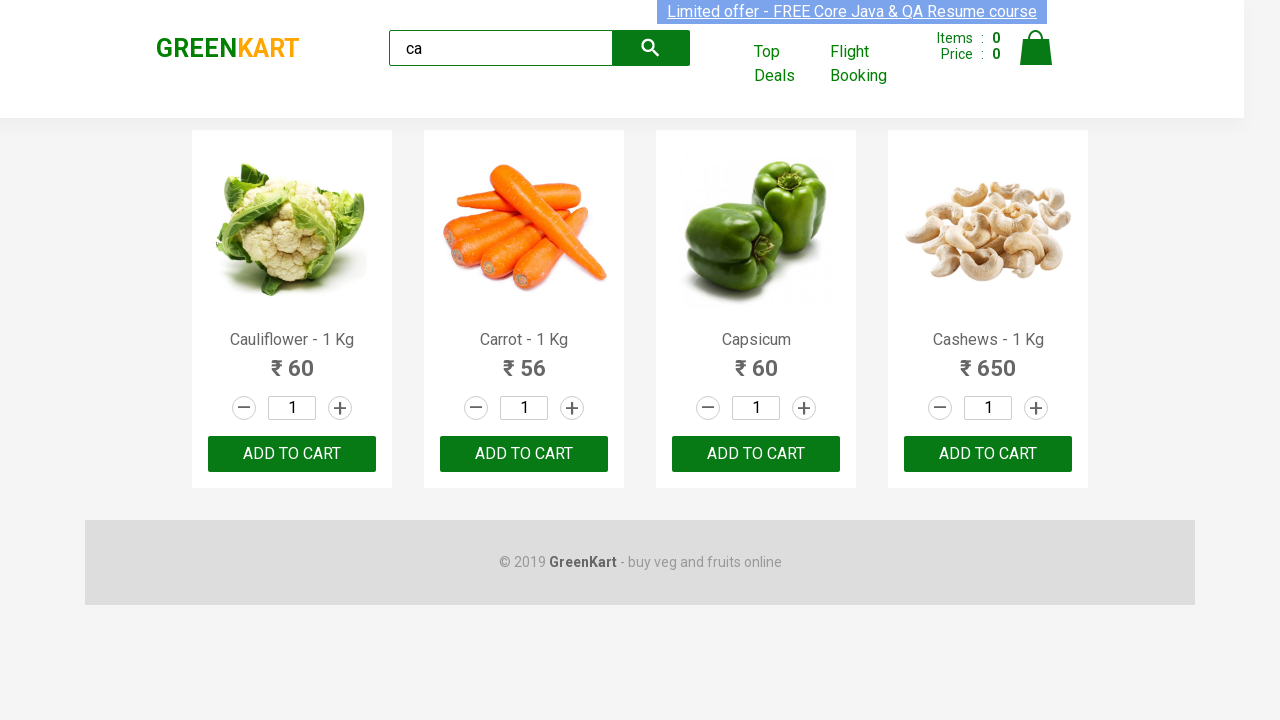

Retrieved product name: Capsicum
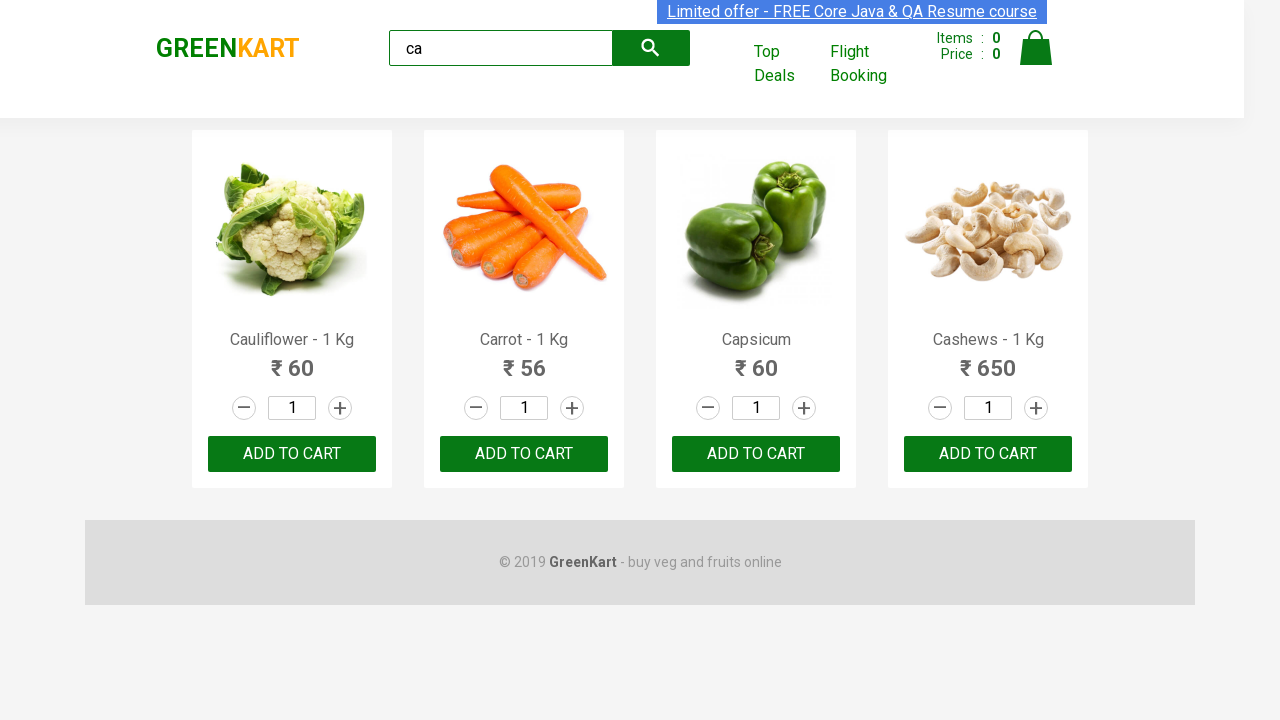

Retrieved product name: Cashews - 1 Kg
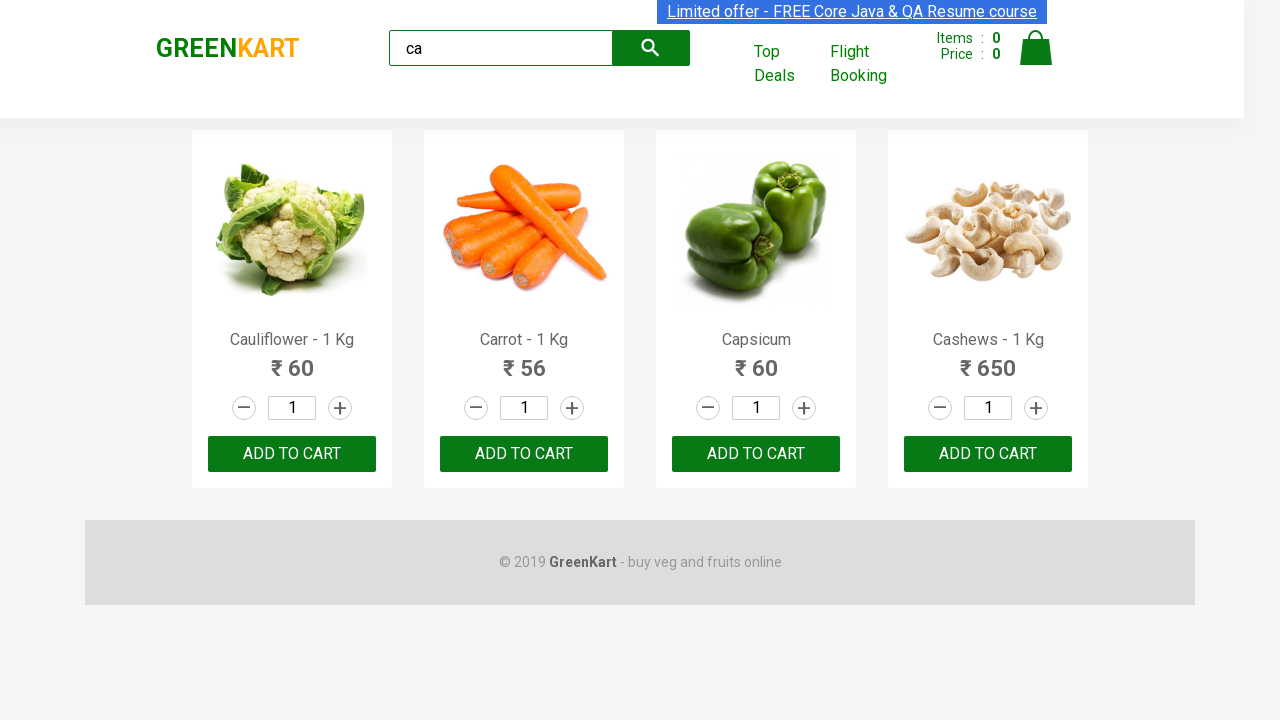

Clicked 'Add to cart' button for Cashews product at (988, 454) on .products .product >> nth=3 >> button
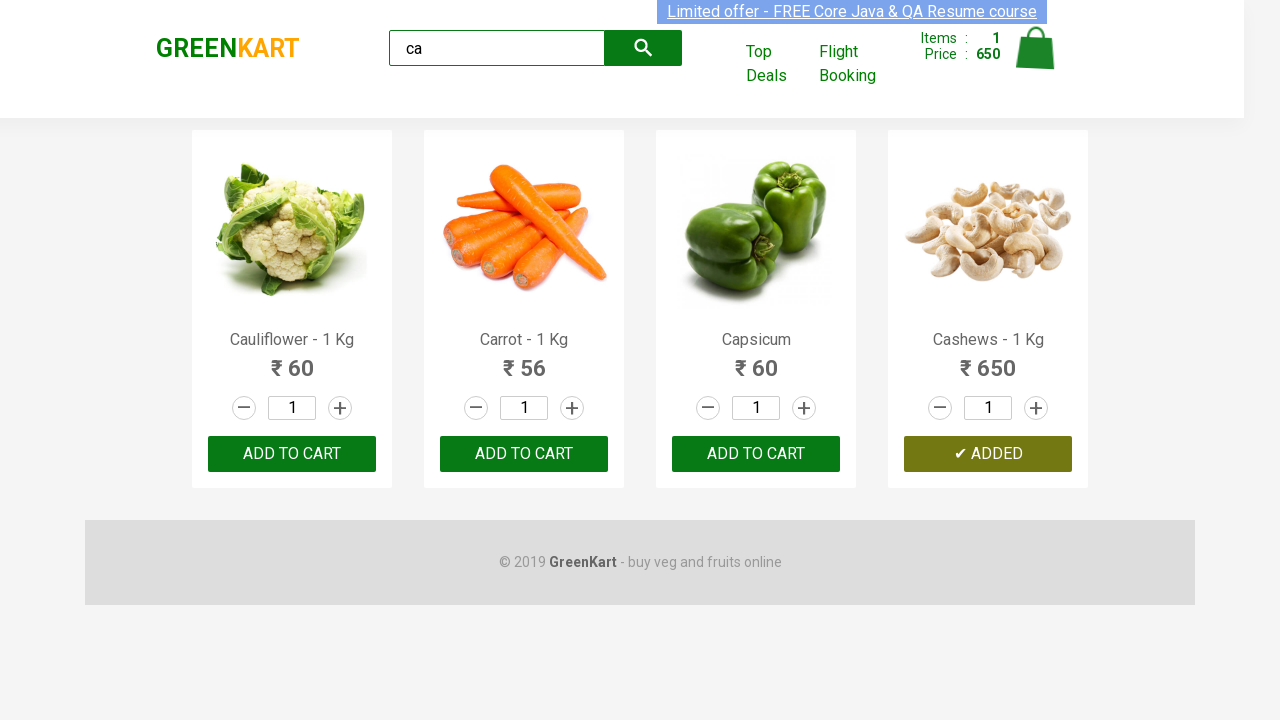

Clicked on cart icon to view shopping cart at (1036, 48) on .cart-icon > img
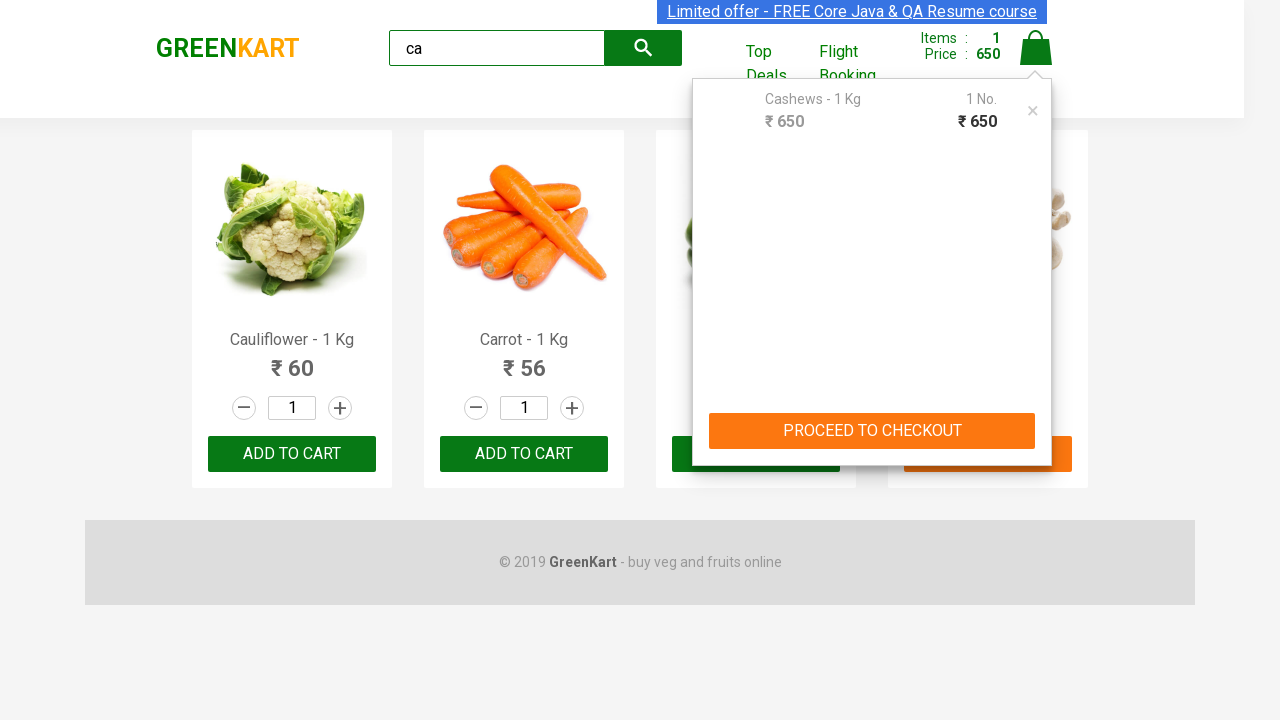

Clicked 'PROCEED TO CHECKOUT' button at (872, 431) on text=PROCEED TO CHECKOUT
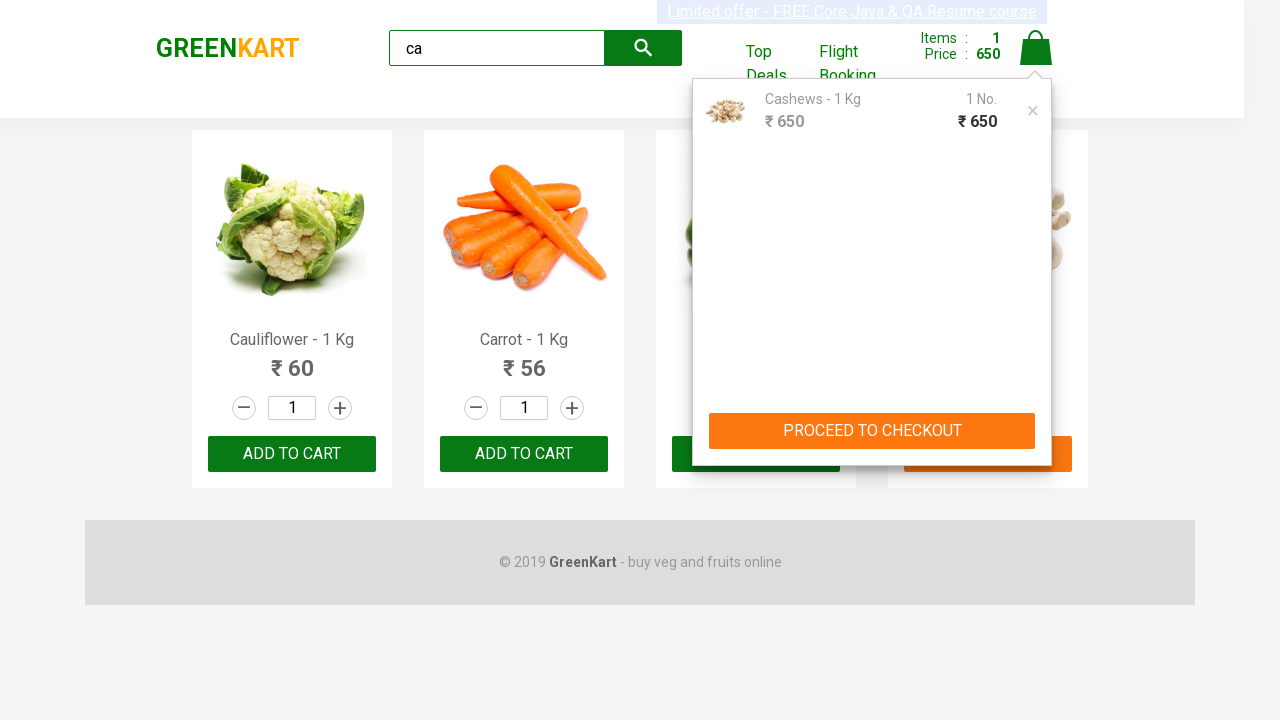

Clicked 'Place Order' button to complete purchase at (1036, 420) on text=Place Order
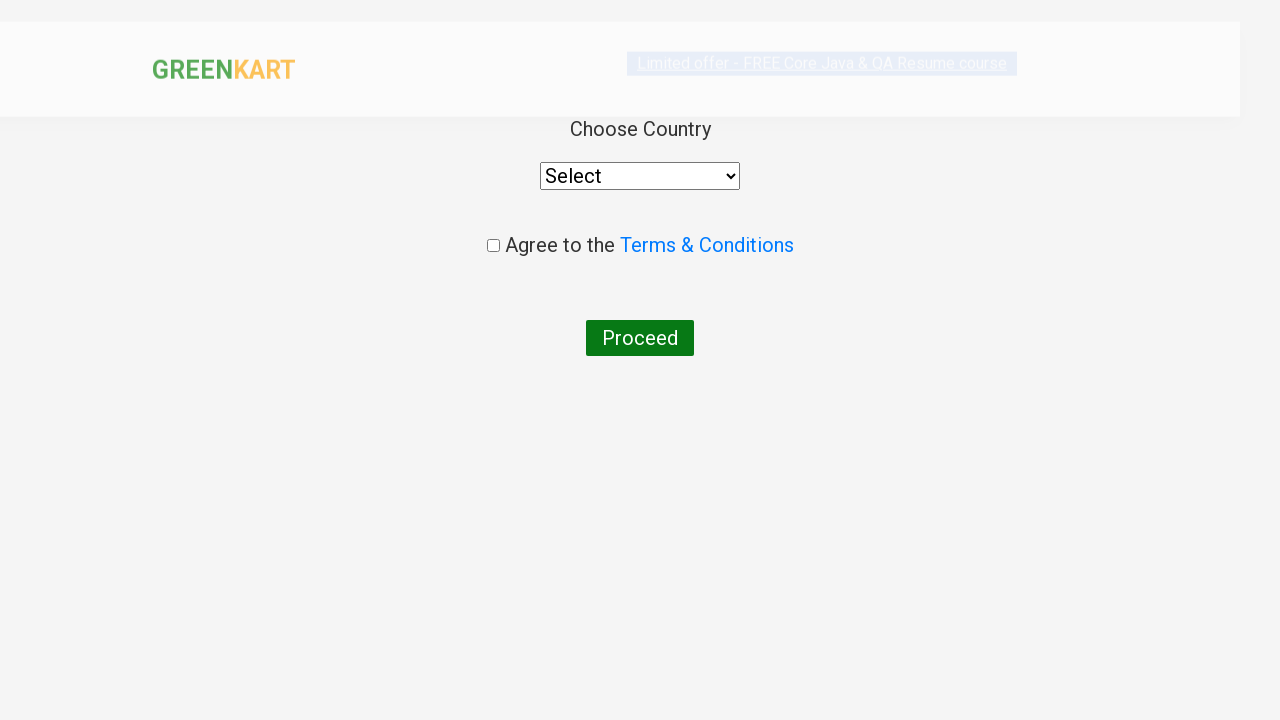

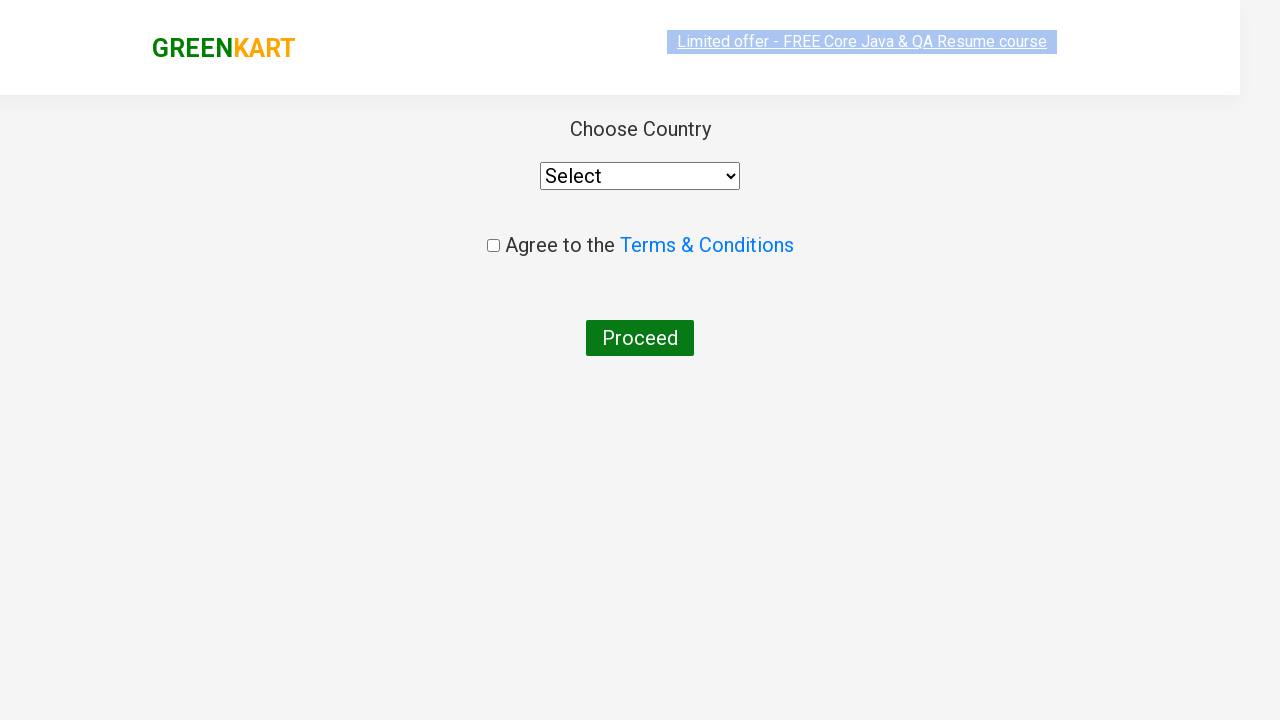